Tests navigation through a betting simulator by clicking on the "Odds / Picks" button and then selecting the "upcoming" option to view upcoming betting events.

Starting URL: https://veri.bet/simulator

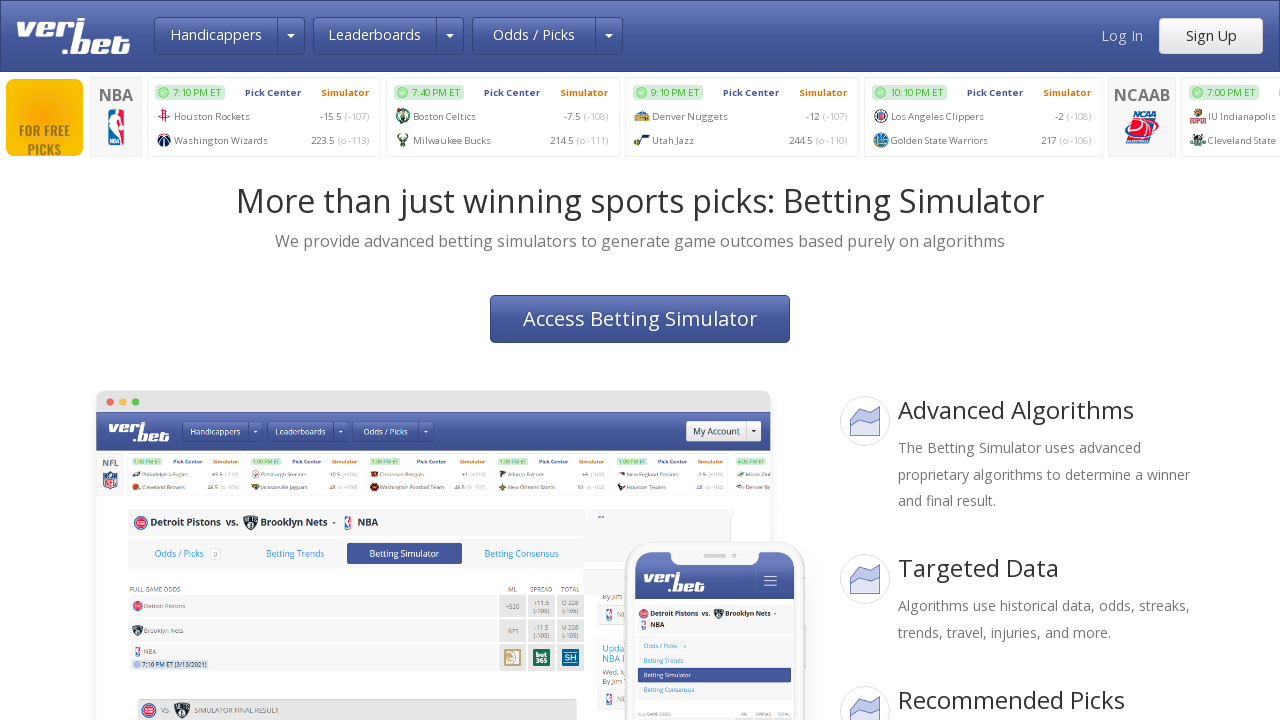

Clicked on the 'Odds / Picks' button to access simulator at (534, 36) on button >> internal:has-text="Odds / Picks"i
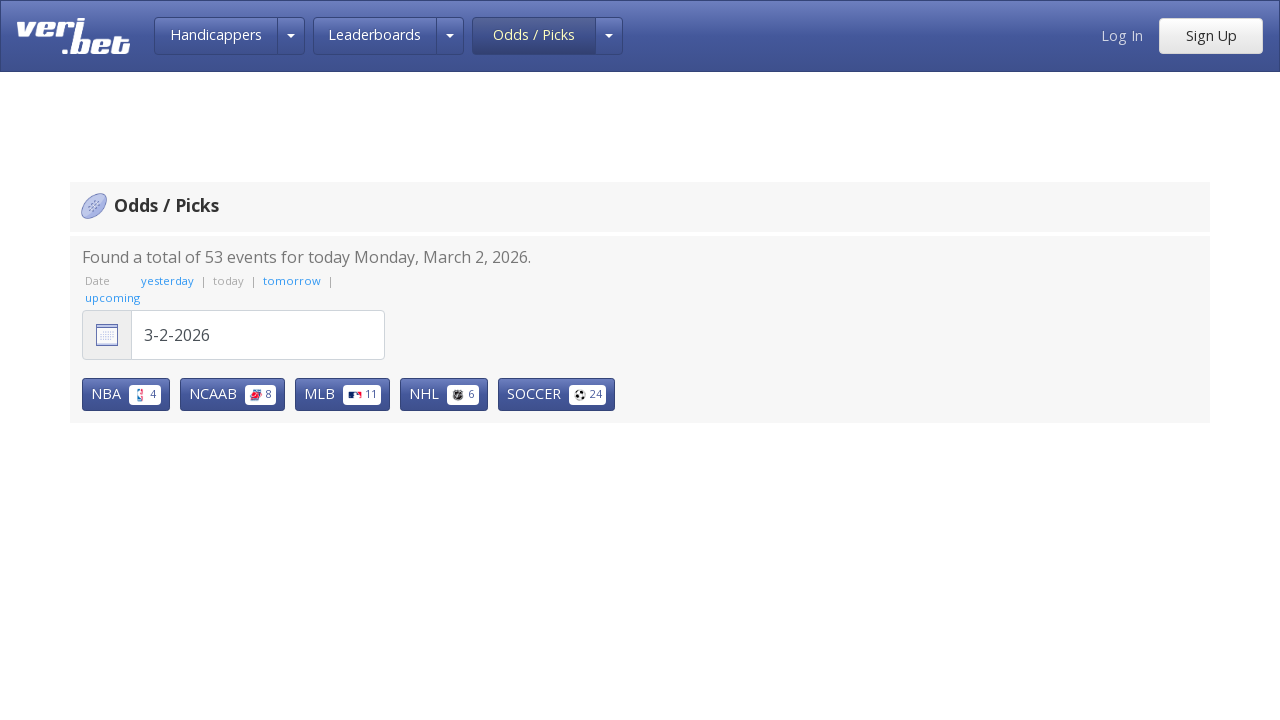

Filter element appeared
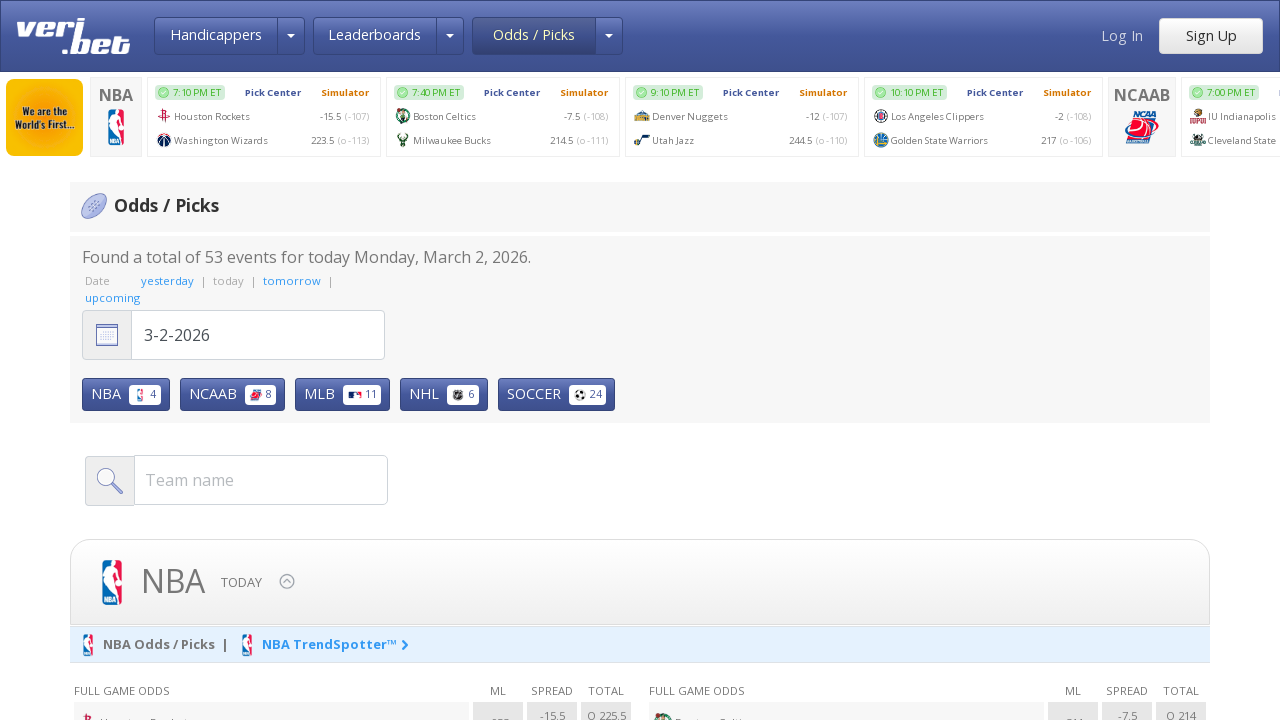

Waited 5 seconds for content to load
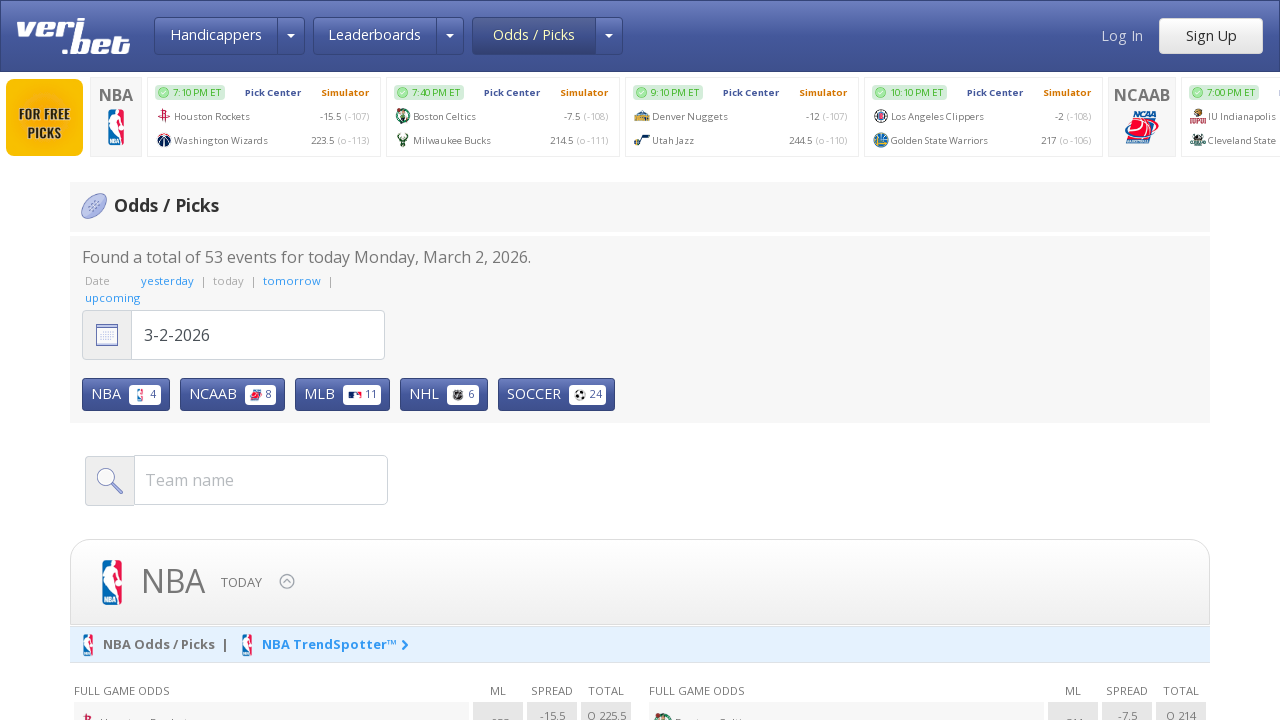

Clicked on the 'upcoming' link to view upcoming betting events at (112, 298) on internal:role=link[name="upcoming"i]
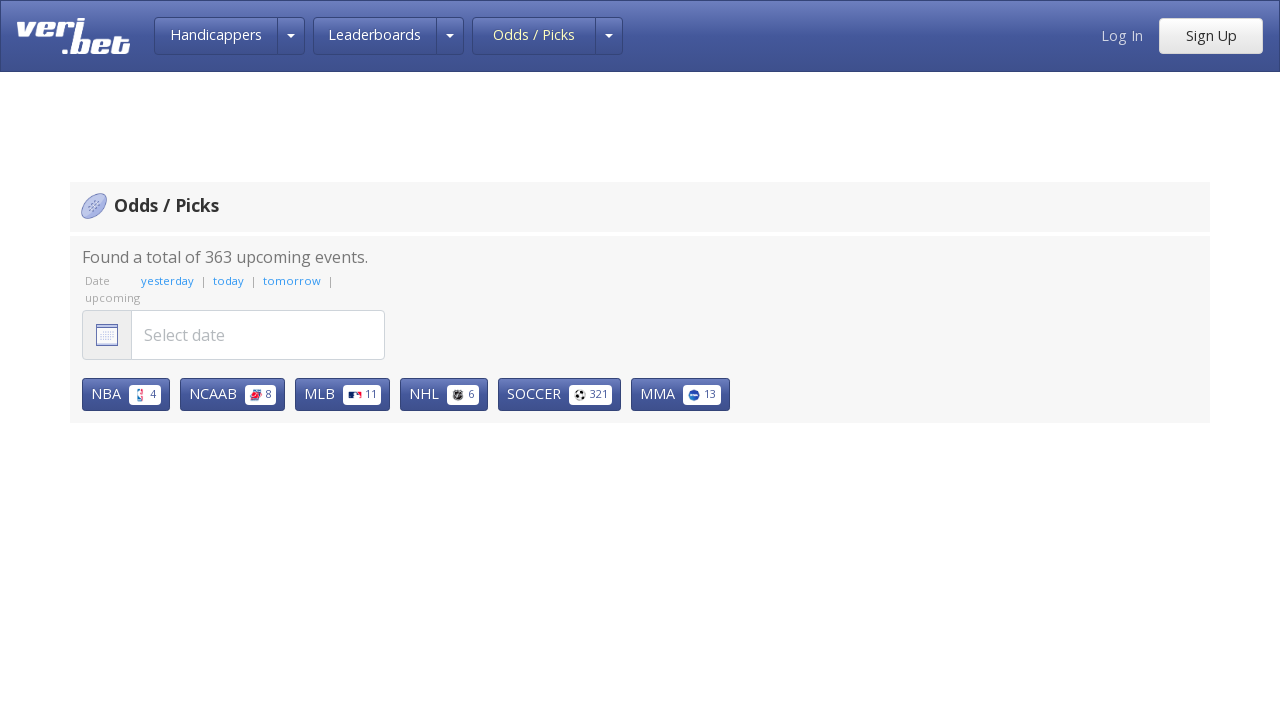

Filter element confirmed page has loaded with upcoming events
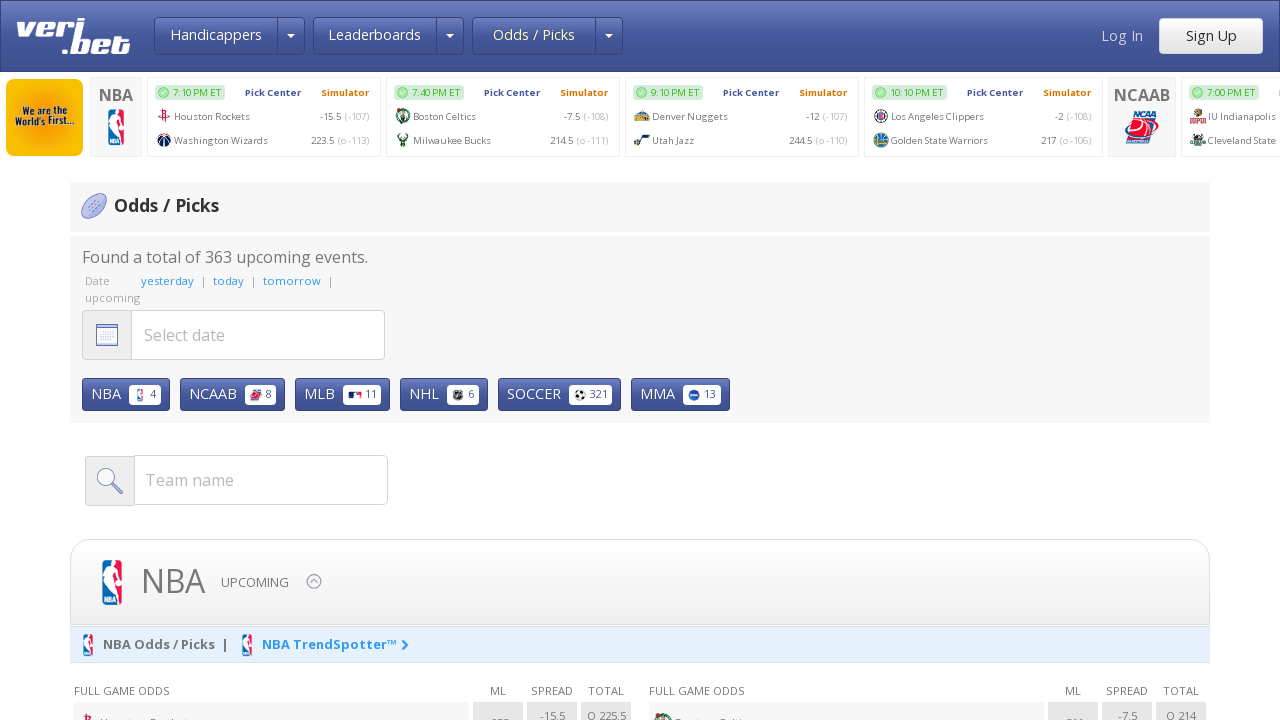

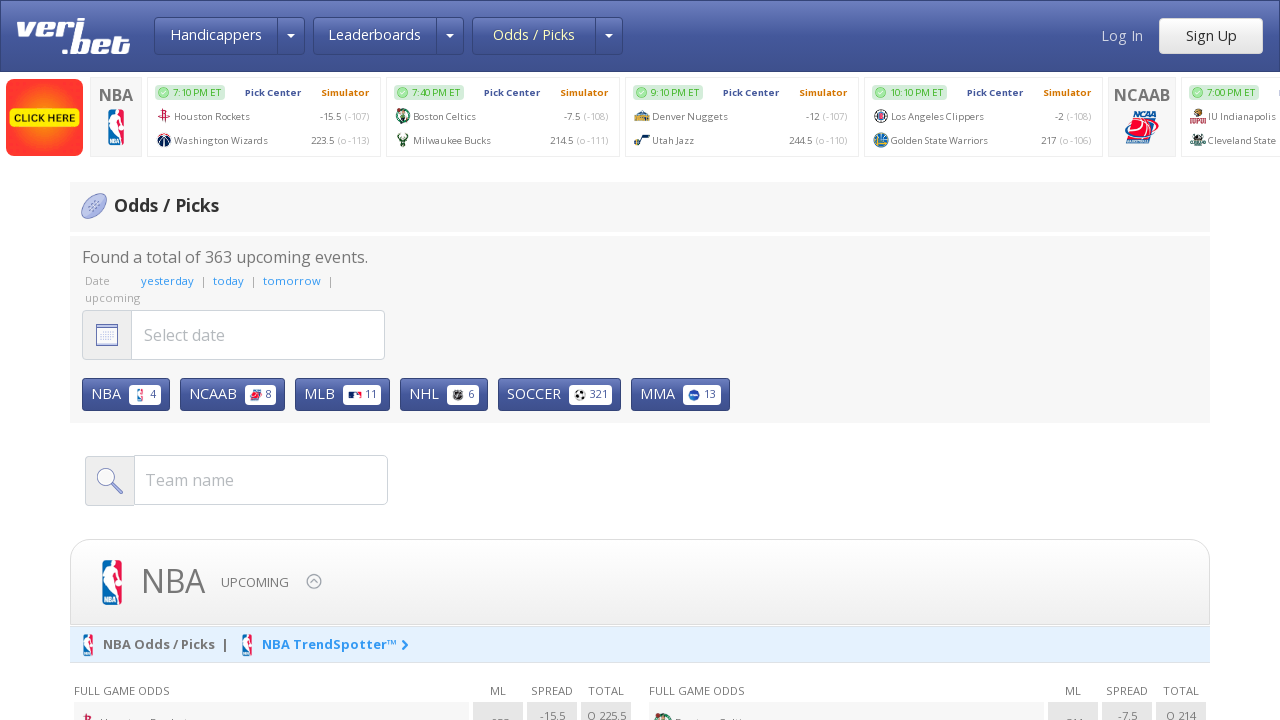